Tests radio button selection functionality by clicking on the hockey radio button and verifying its selection state

Starting URL: https://practice.cydeo.com/radio_buttons

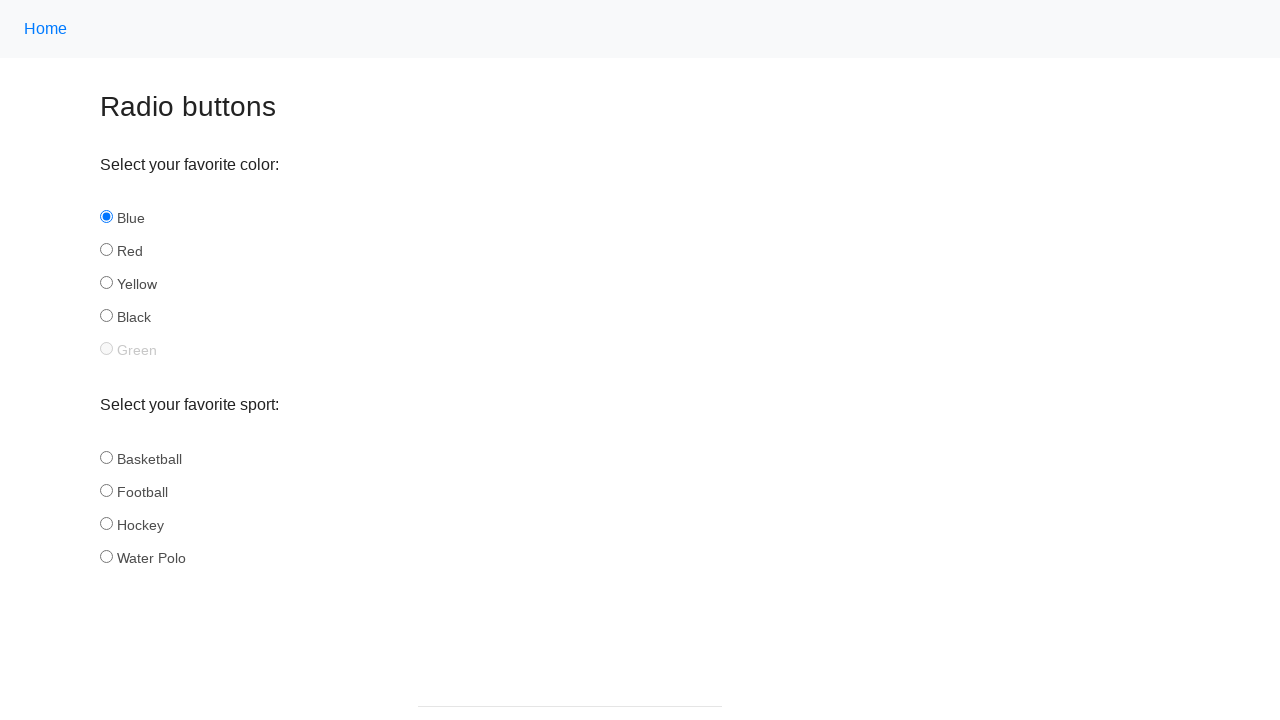

Clicked on the hockey radio button at (106, 523) on input#hockey
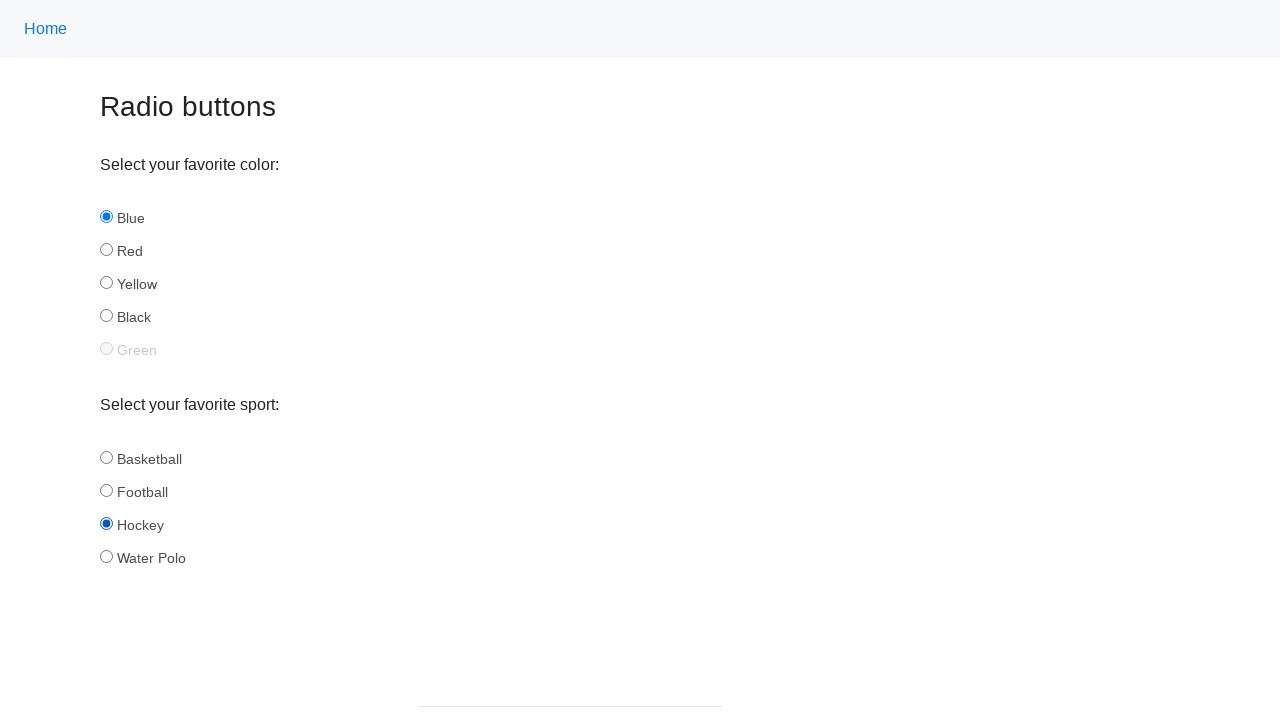

Located the hockey radio button element
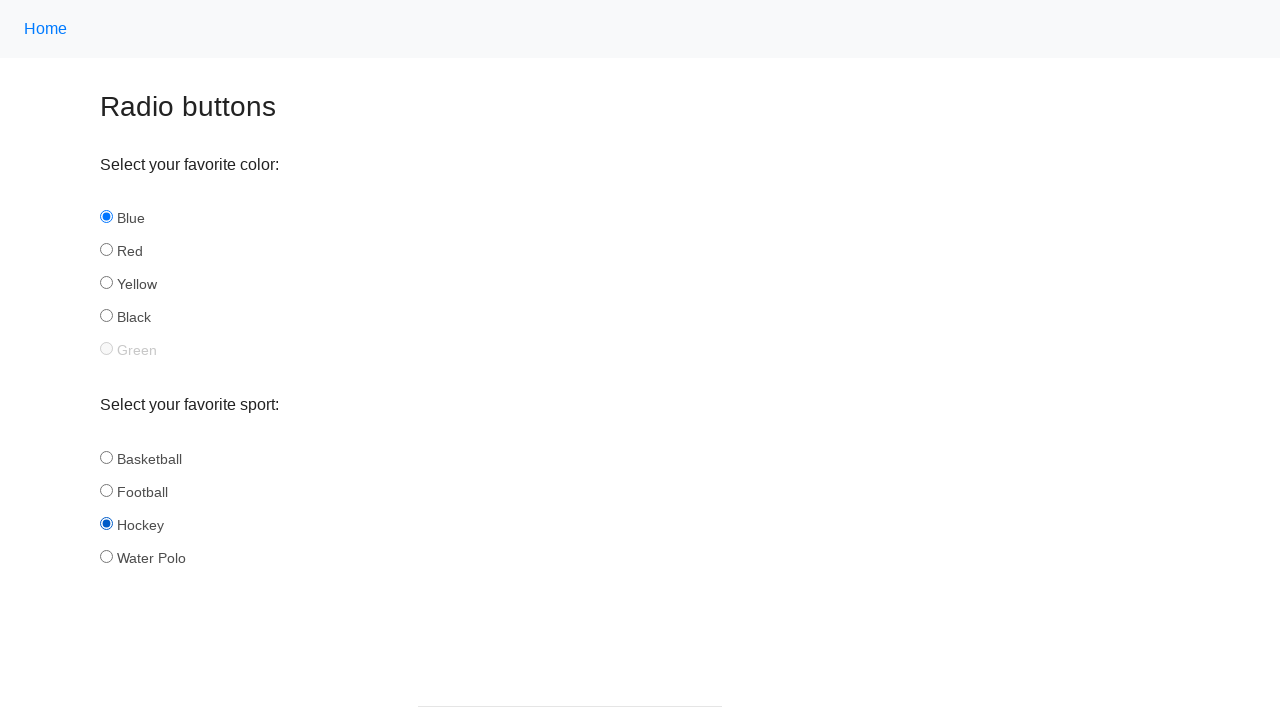

Verified that hockey radio button is checked
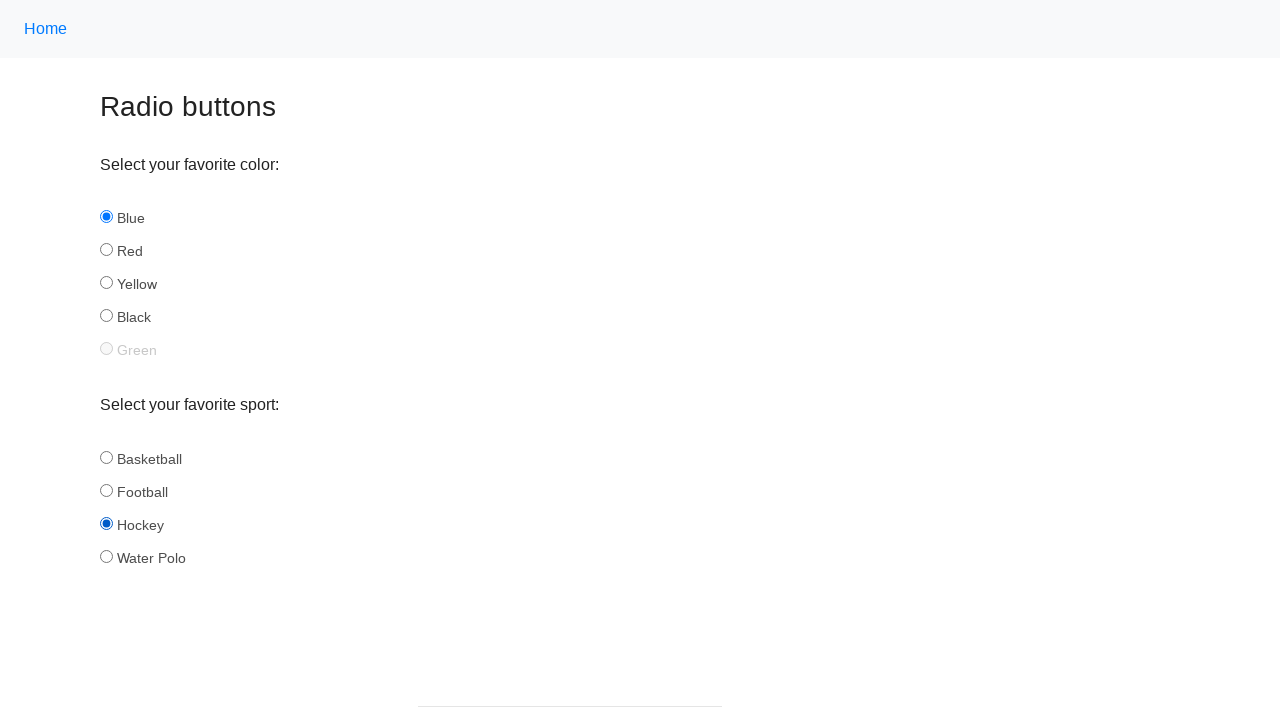

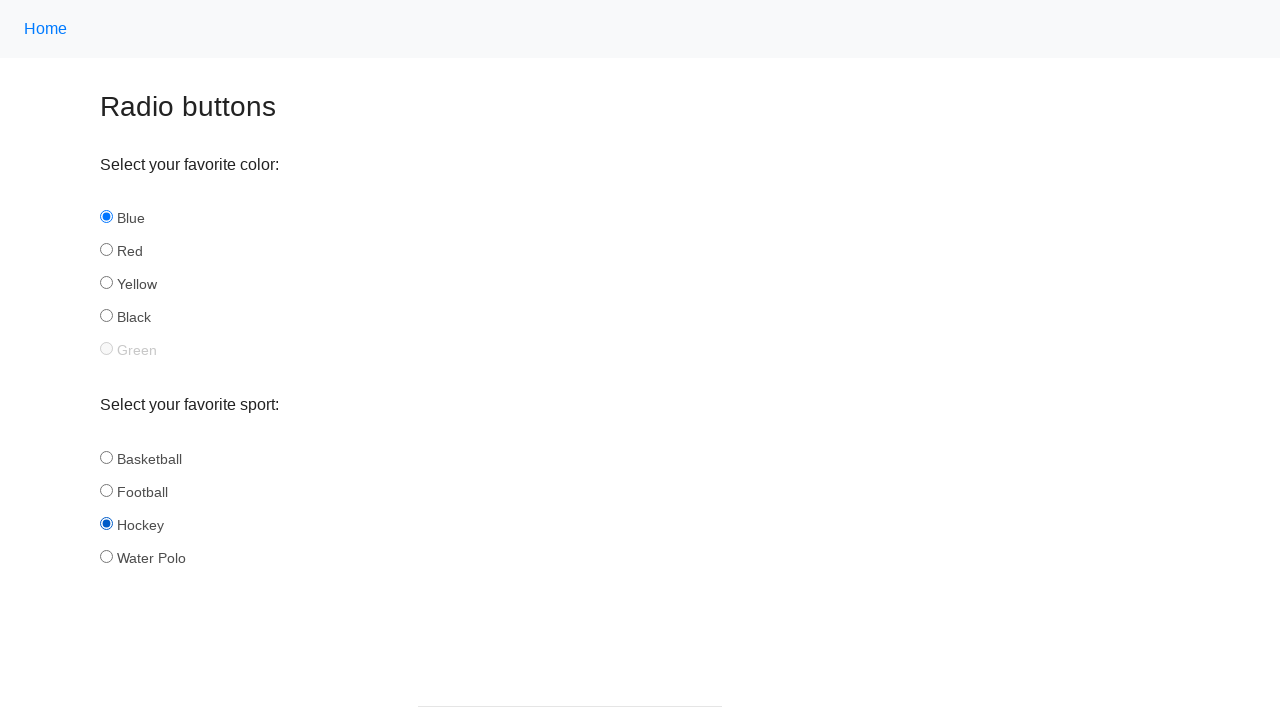